Tests the search functionality on python.org using unittest pattern - searches for "pycon" and verifies search results are displayed

Starting URL: http://www.python.org

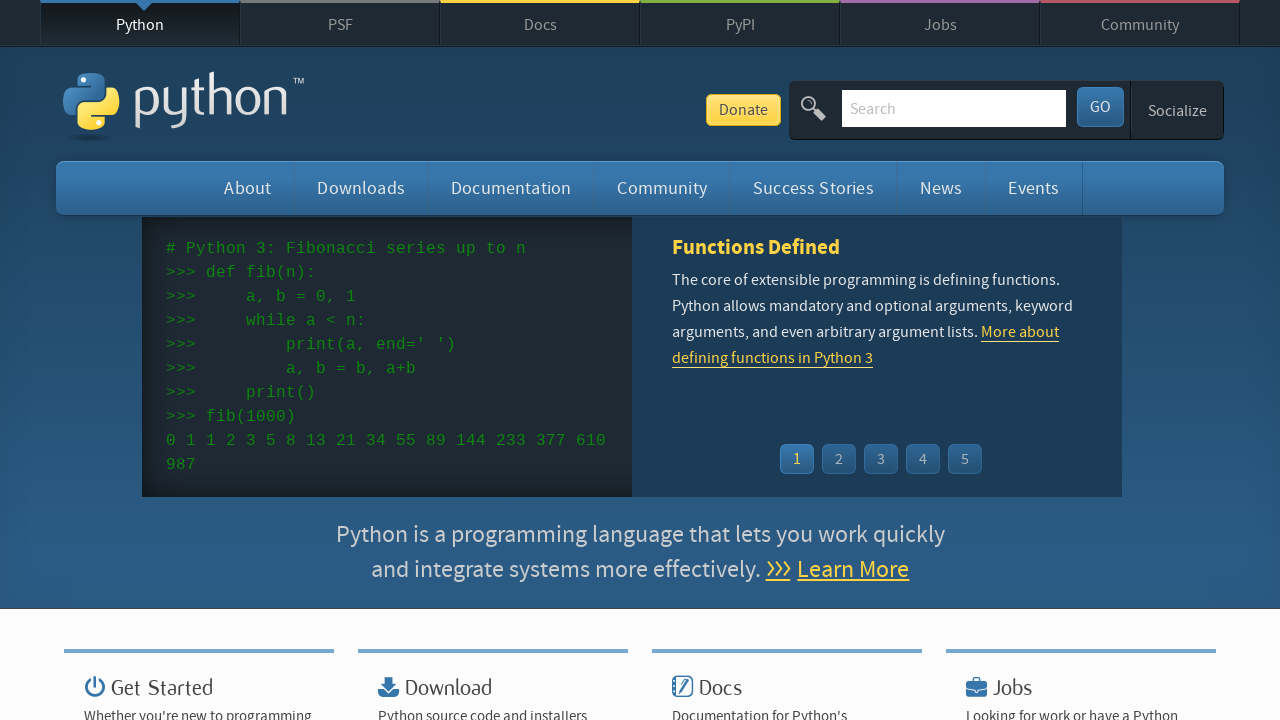

Verified page title contains 'Python'
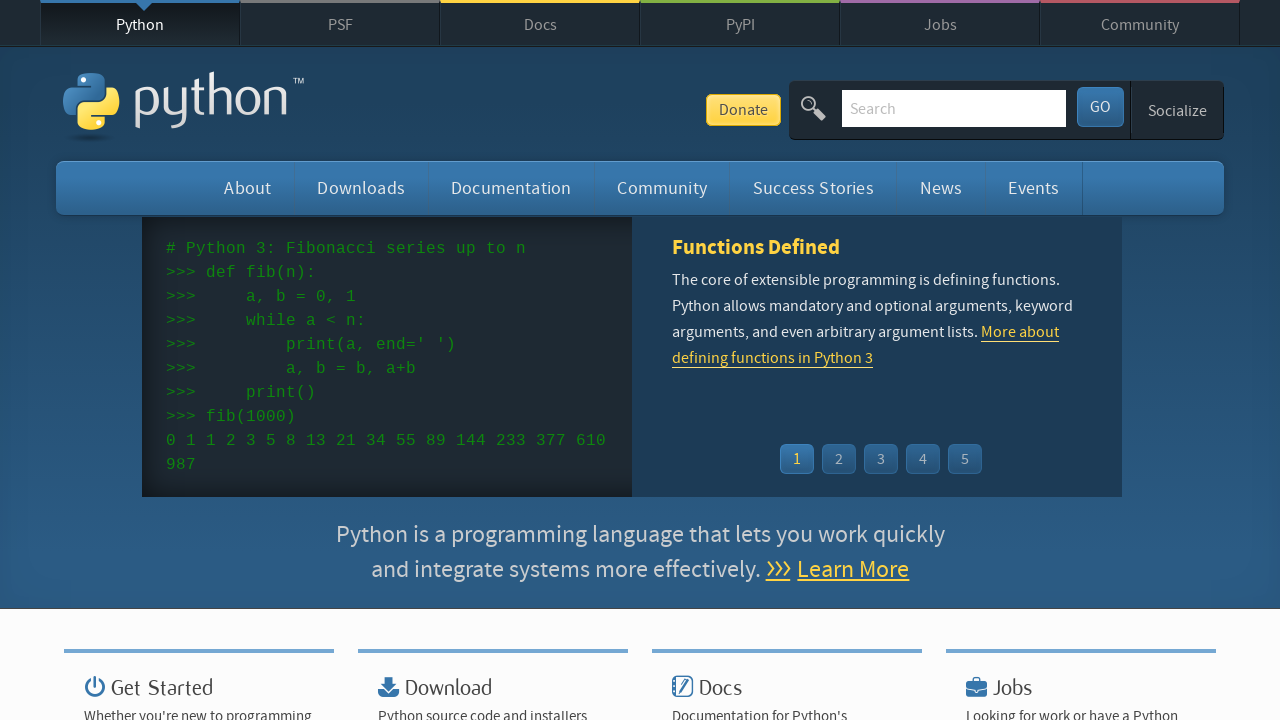

Filled search box with 'pycon' on input[name='q']
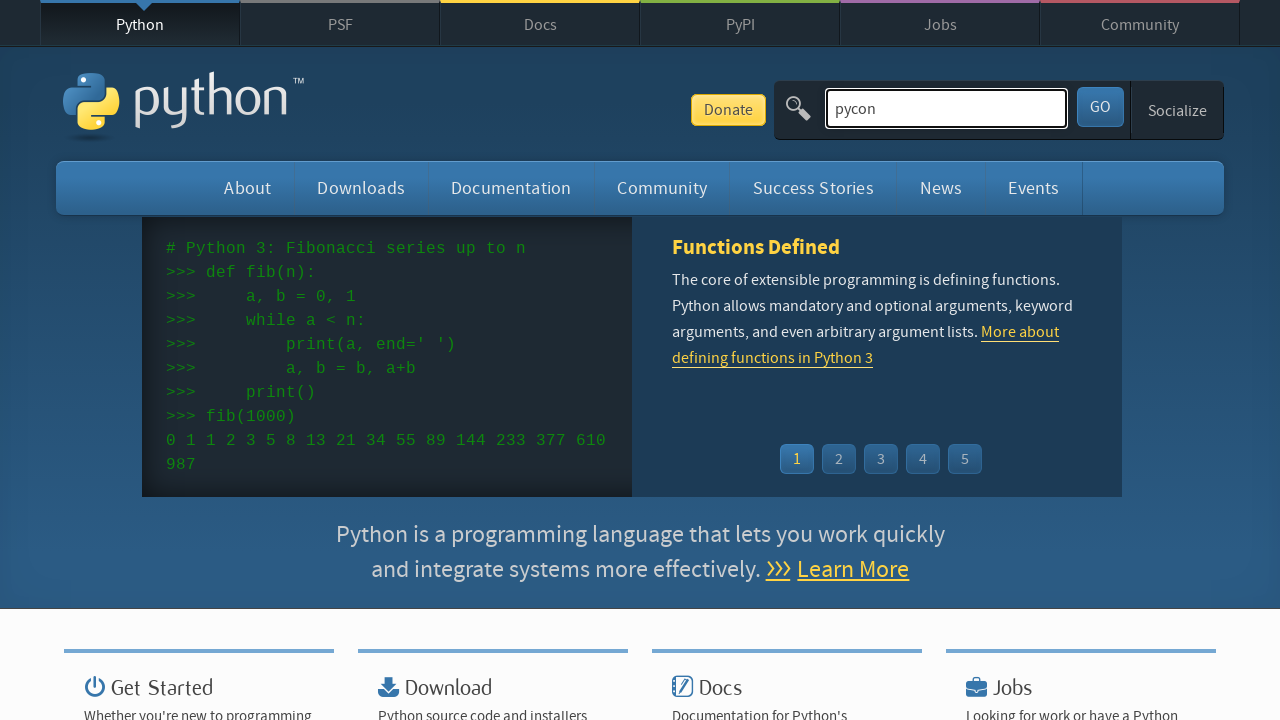

Pressed Enter to submit search for 'pycon' on input[name='q']
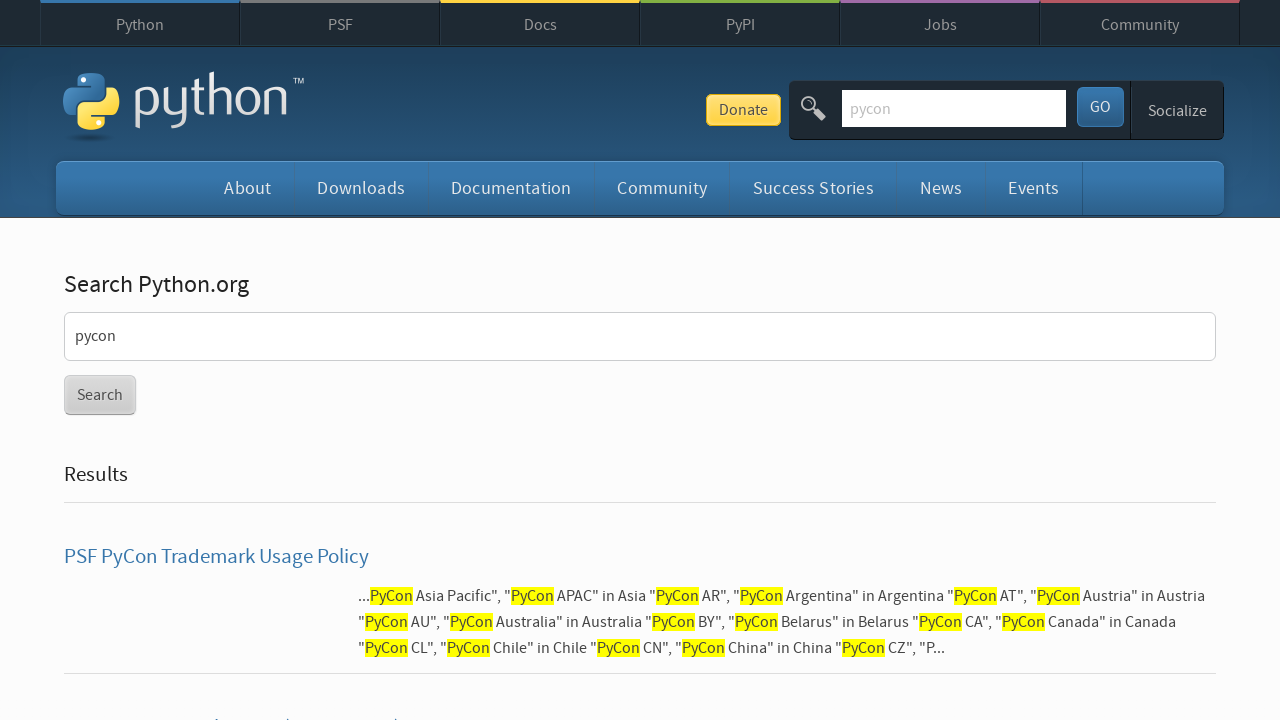

Waited for search results page to load (networkidle)
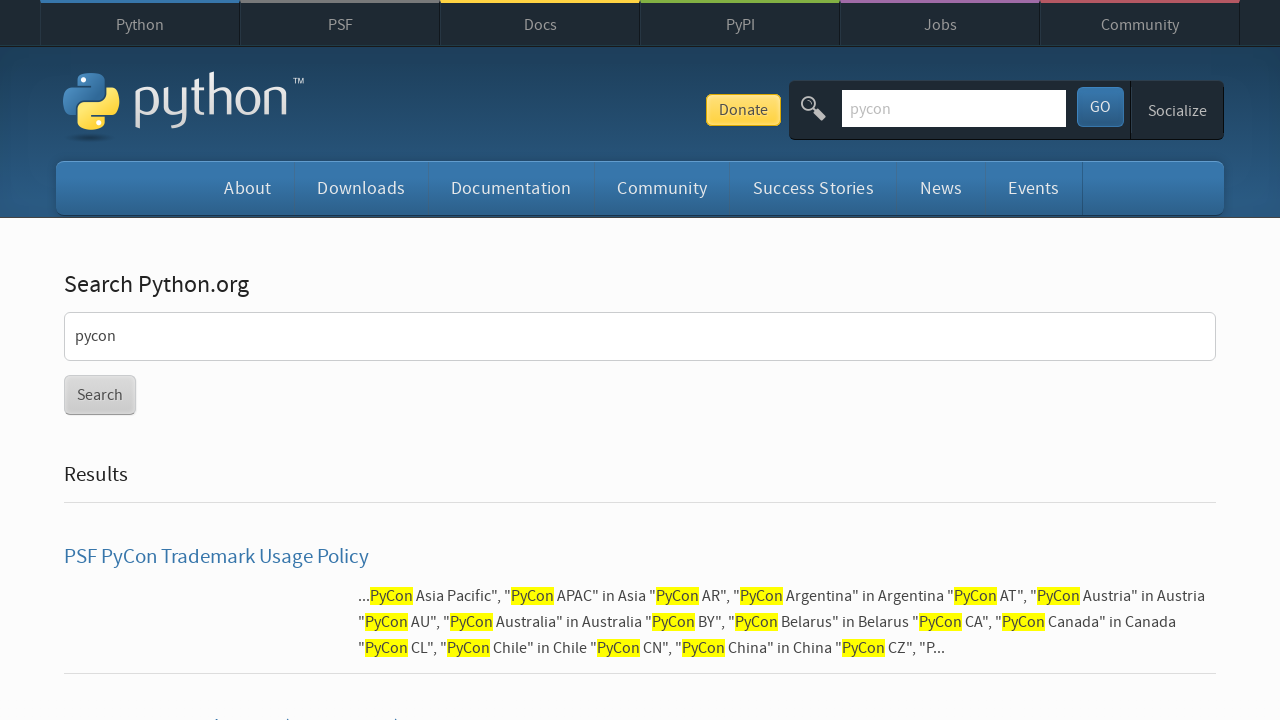

Verified search results are displayed (no 'No results found' message)
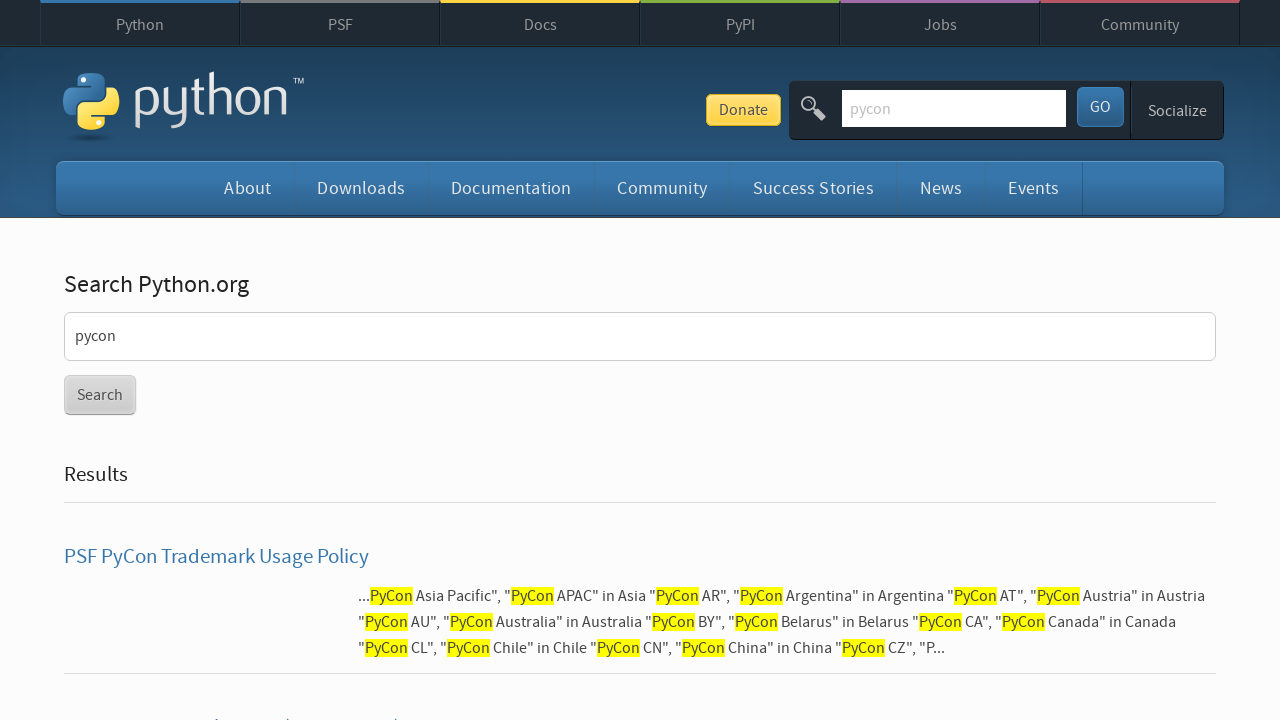

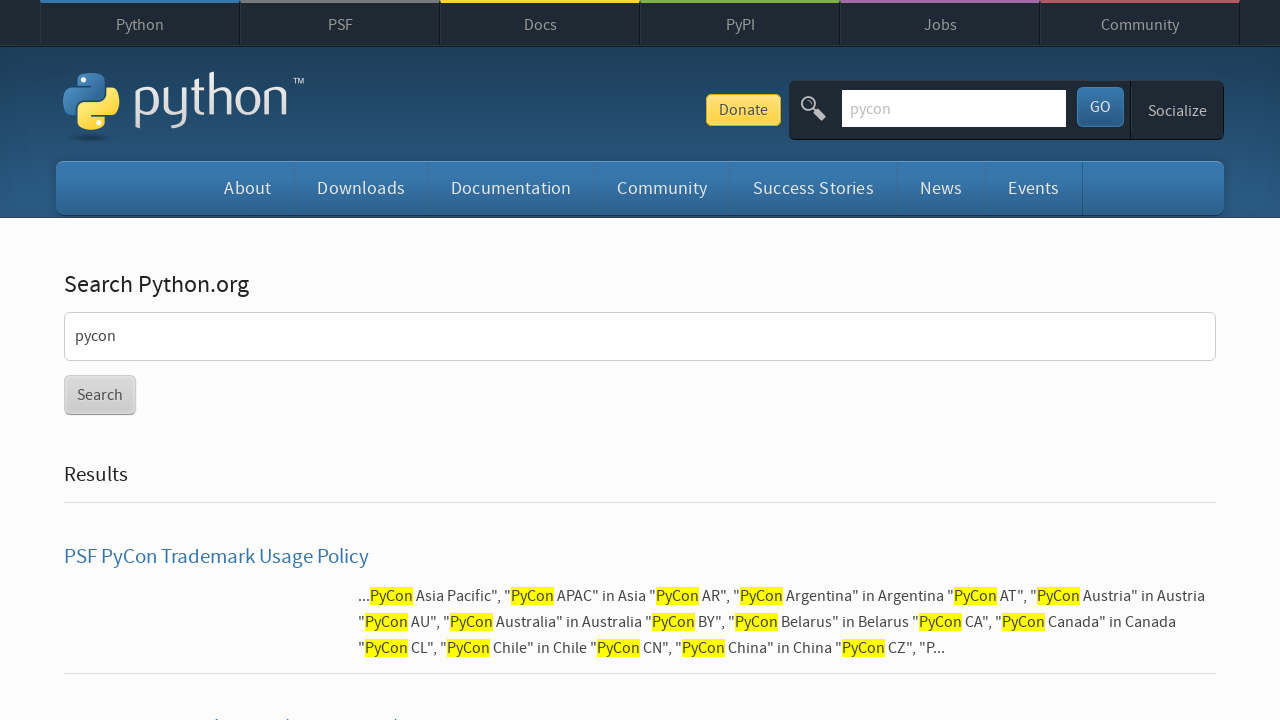